Tests the progress bar functionality by clicking Start button, waiting for completion, resetting, and starting again

Starting URL: https://demoqa.com/progress-bar

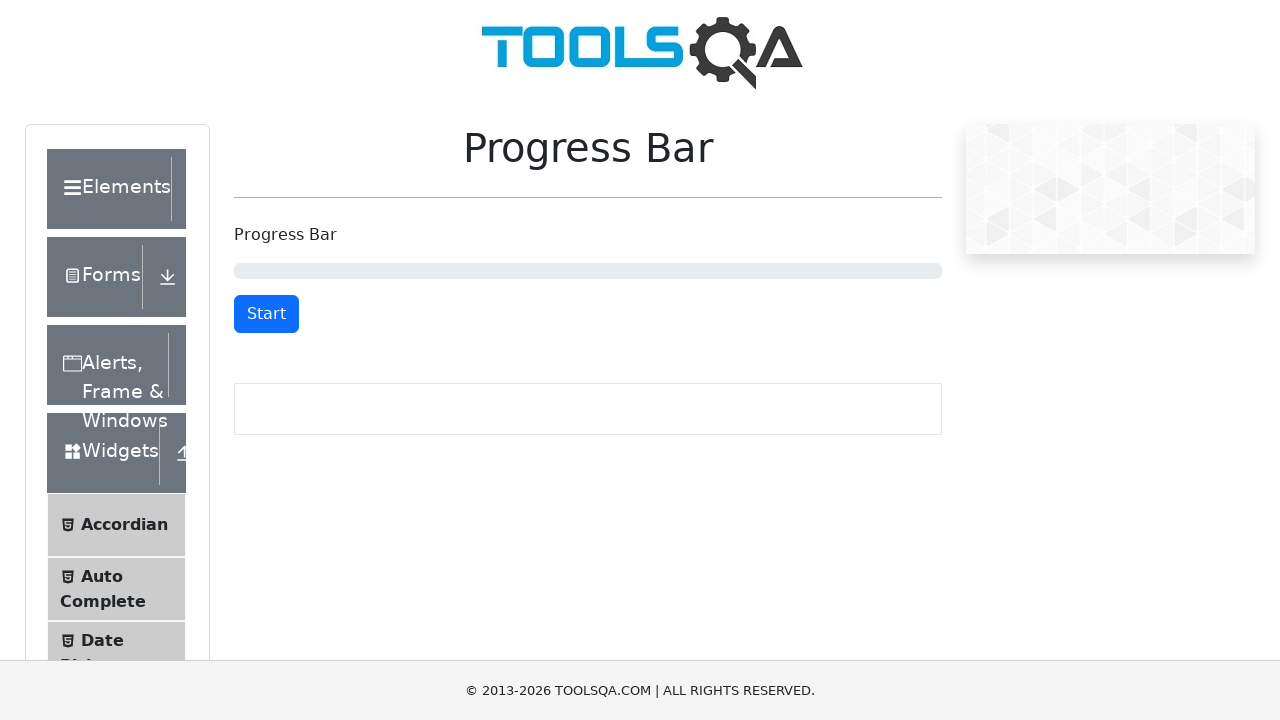

Clicked Start button to begin progress bar at (266, 314) on xpath=//button[normalize-space()='Start']
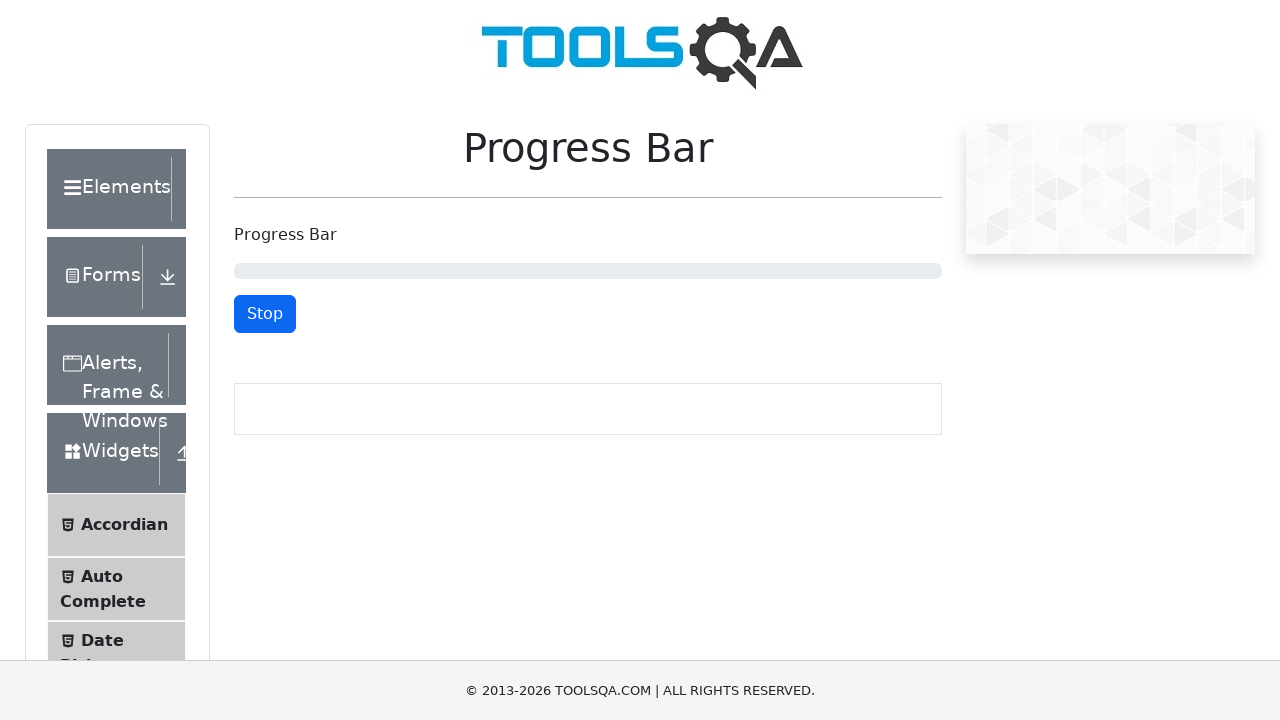

Progress bar completed and Reset button appeared
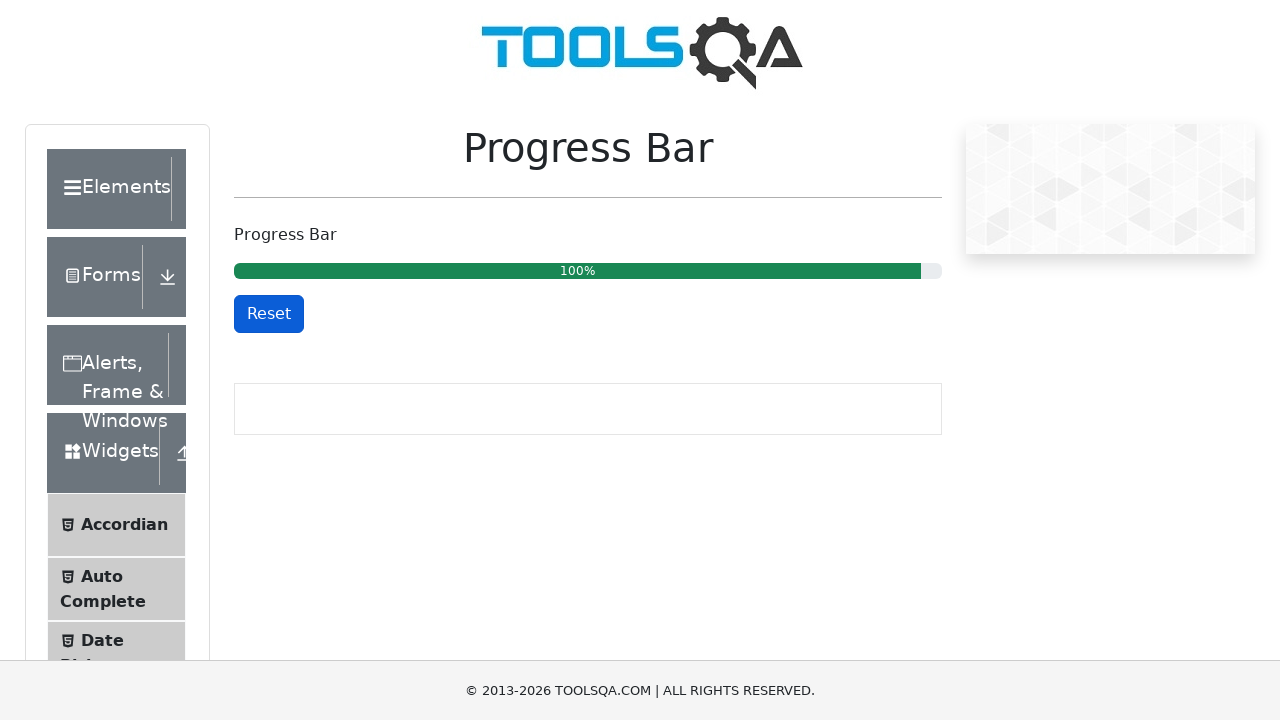

Clicked Reset button to reset progress bar at (269, 314) on xpath=//button[normalize-space()='Reset']
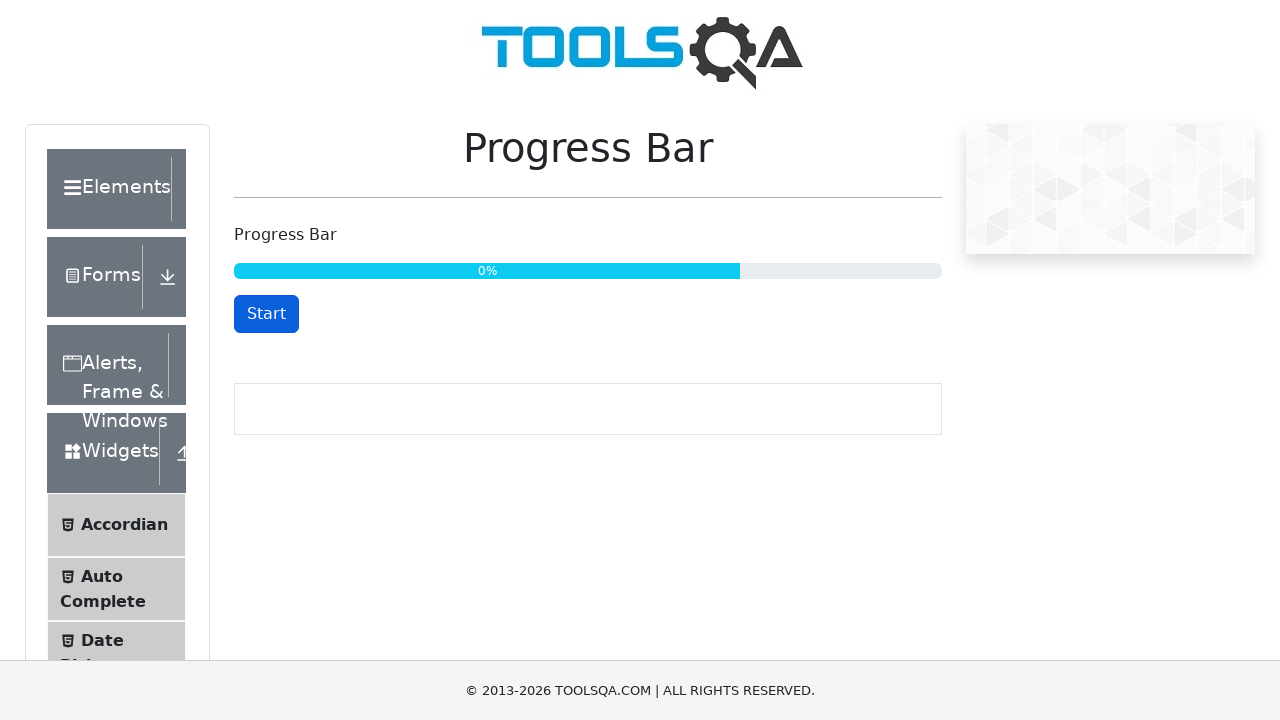

Clicked Start button again to restart progress bar at (266, 314) on xpath=//button[normalize-space()='Start']
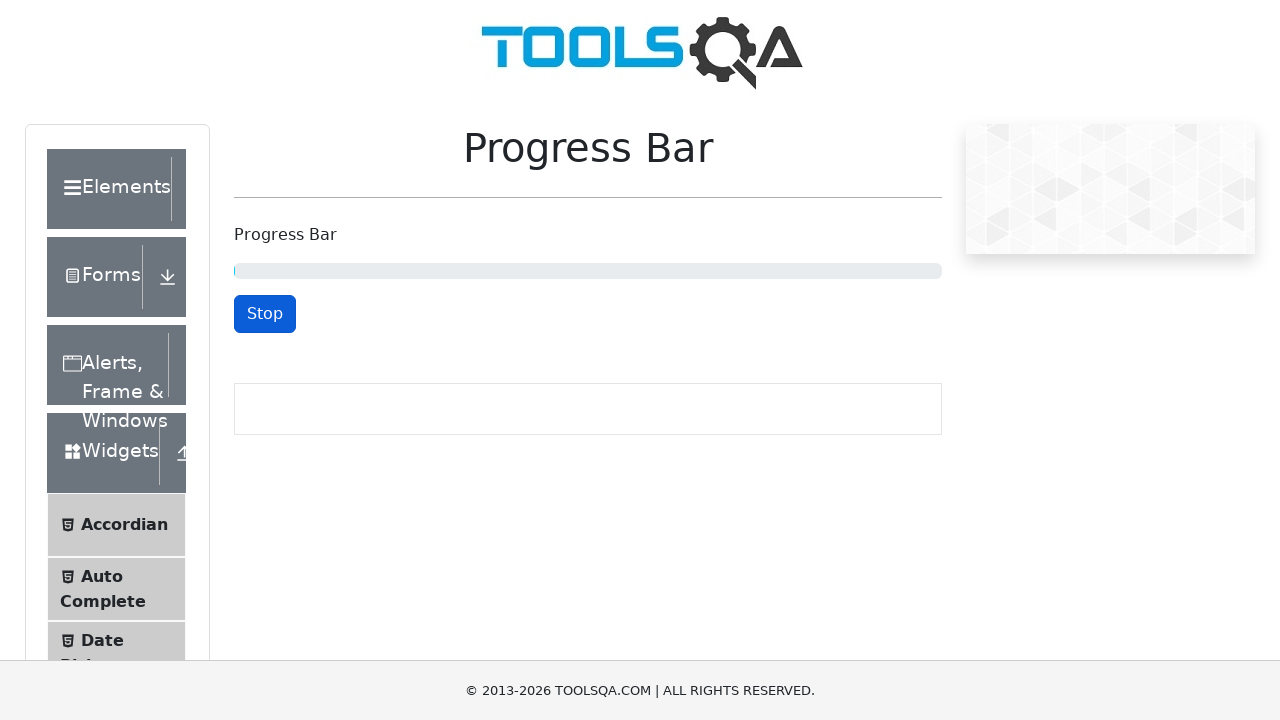

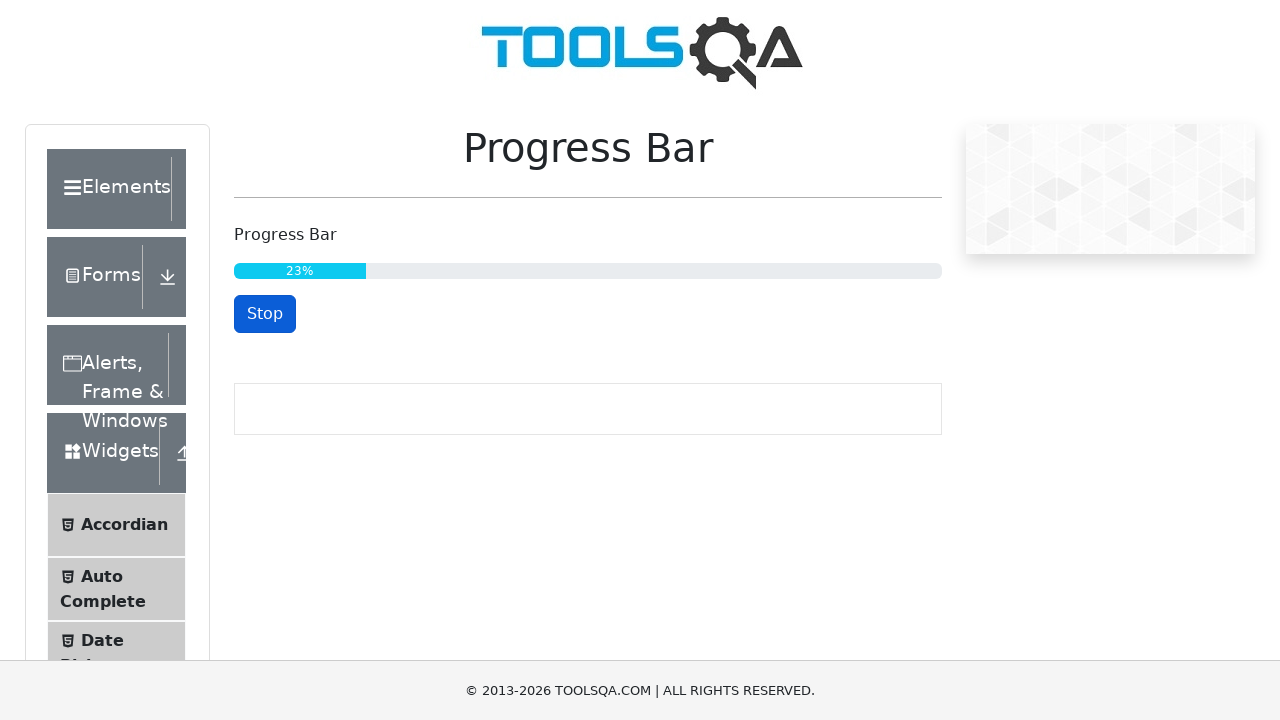